Tests checkbox functionality by finding and selecting a specific checkbox option on the automation practice page

Starting URL: https://rahulshettyacademy.com/AutomationPractice/

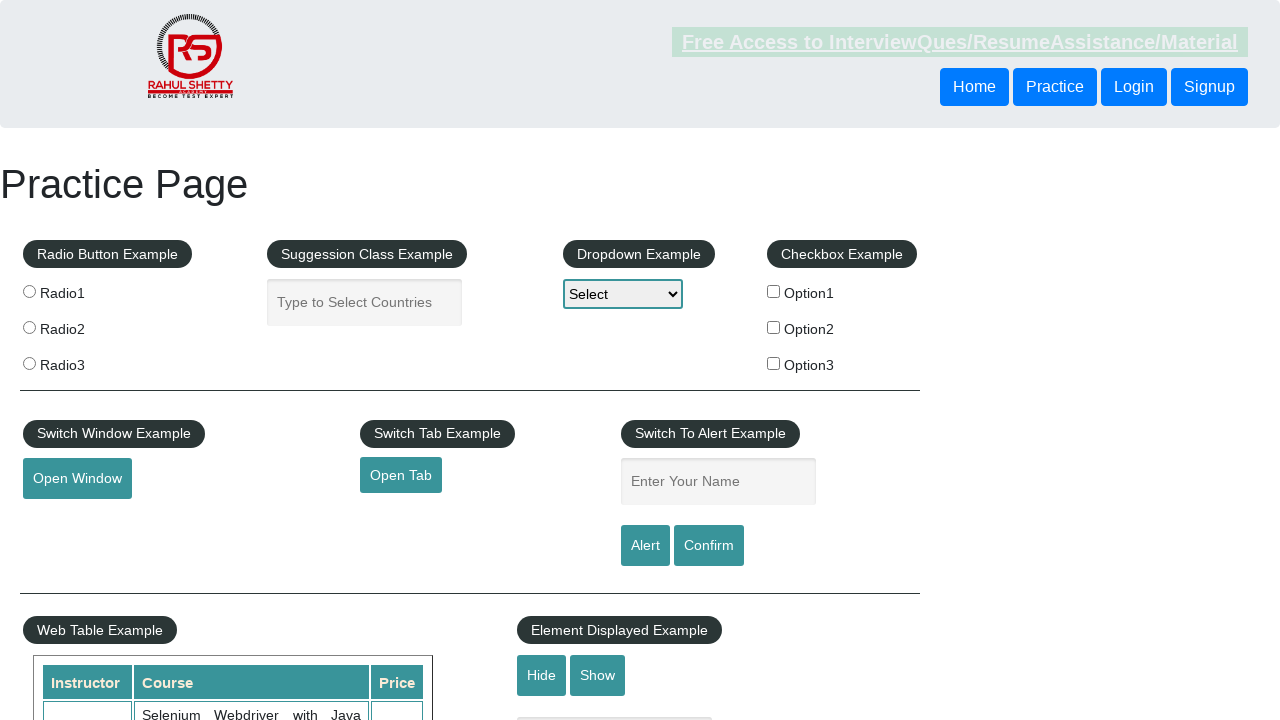

Navigated to automation practice page
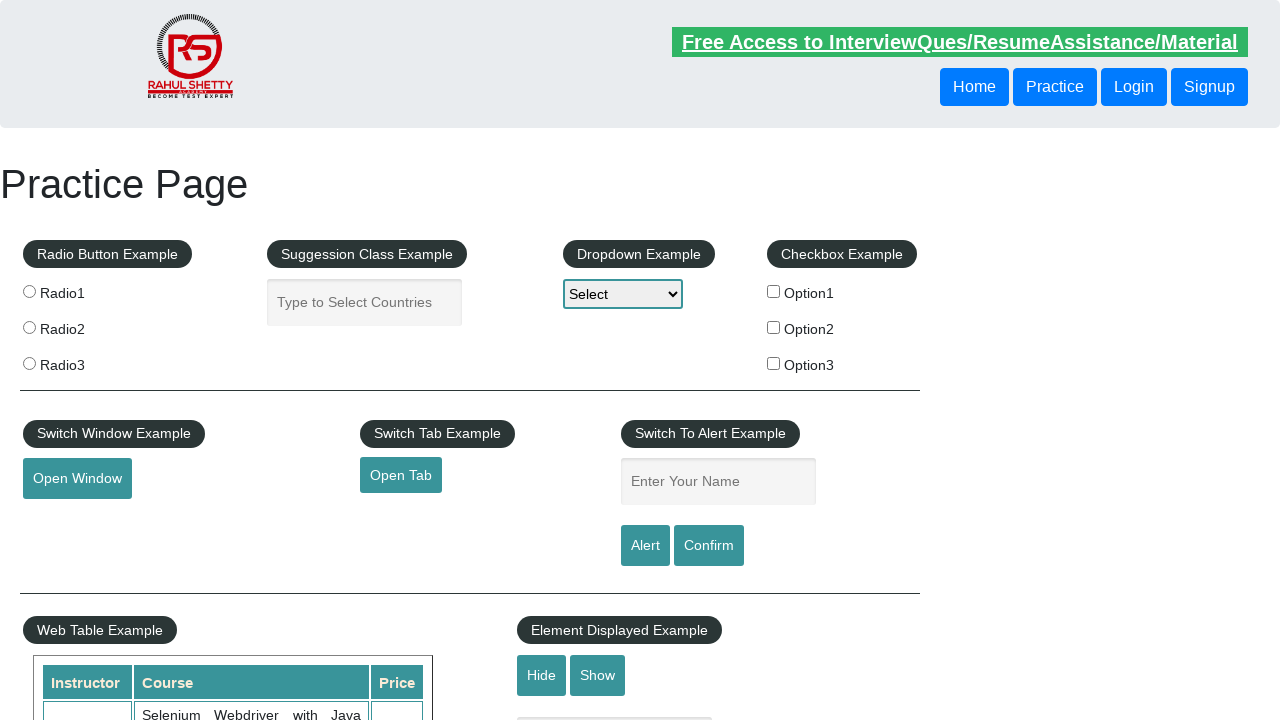

Located all checkboxes on the page
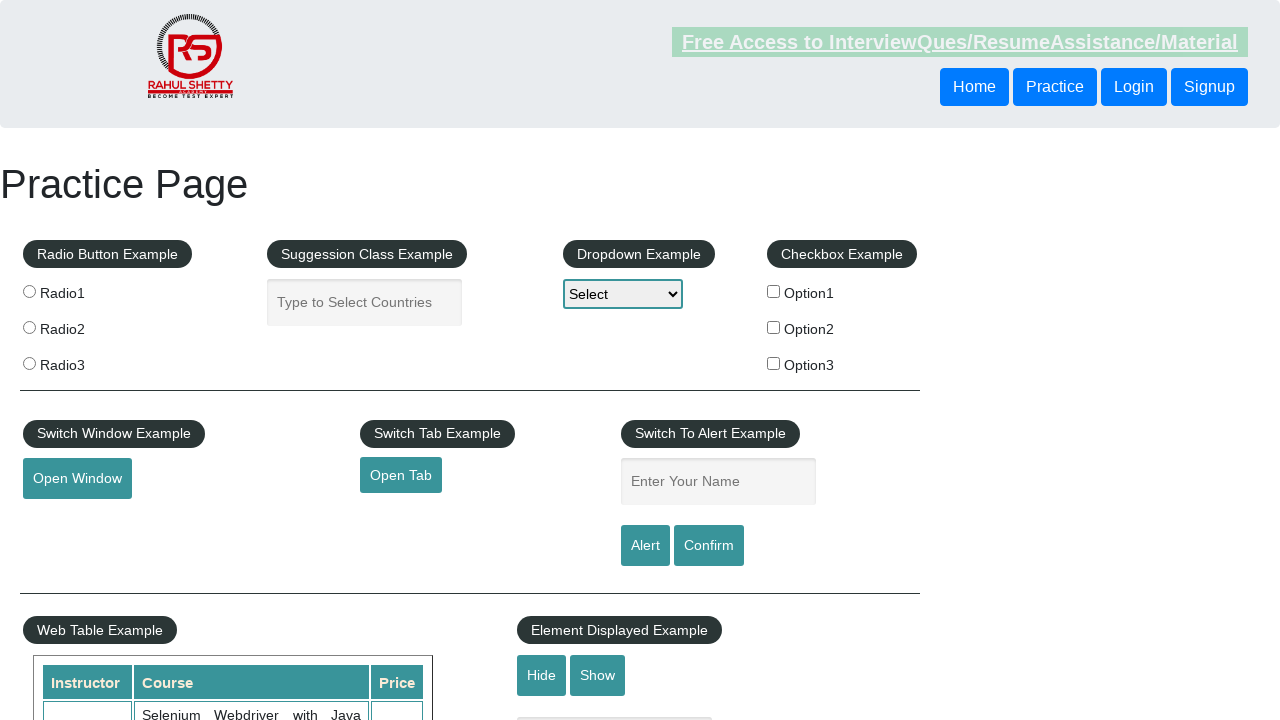

Found and clicked checkbox with value 'option2' at (774, 327) on xpath=//input[@type='checkbox'] >> nth=1
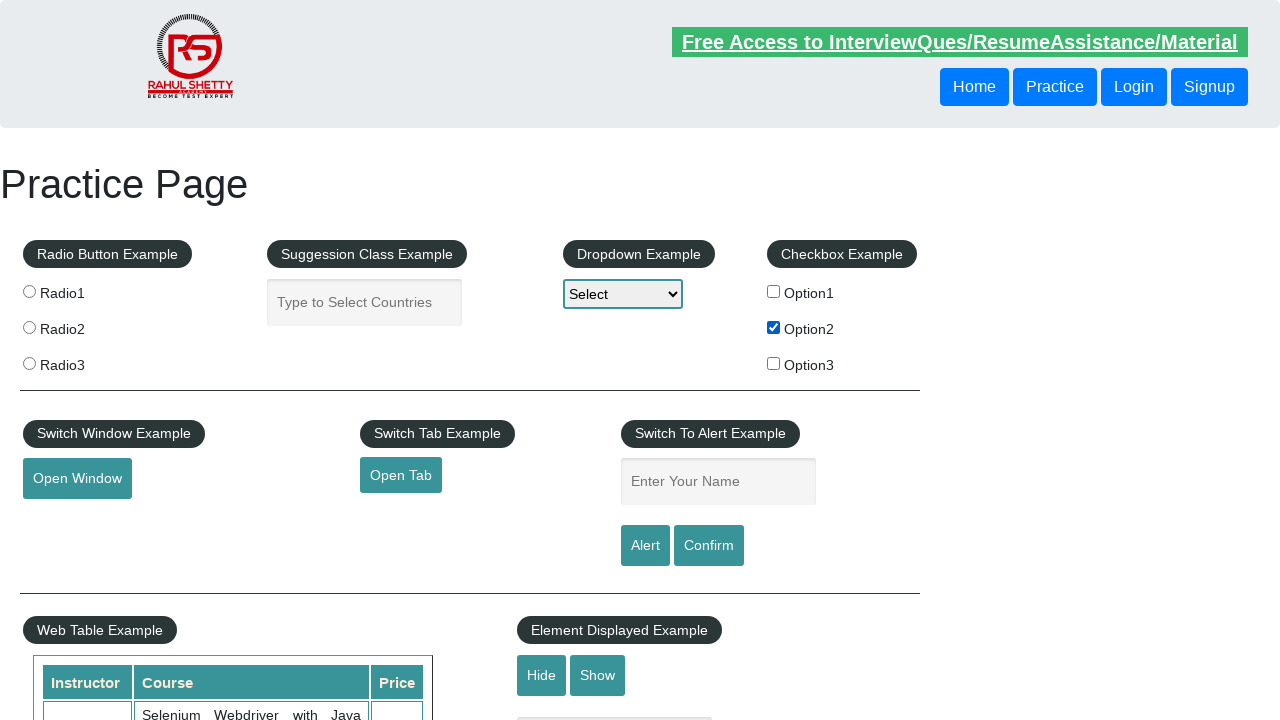

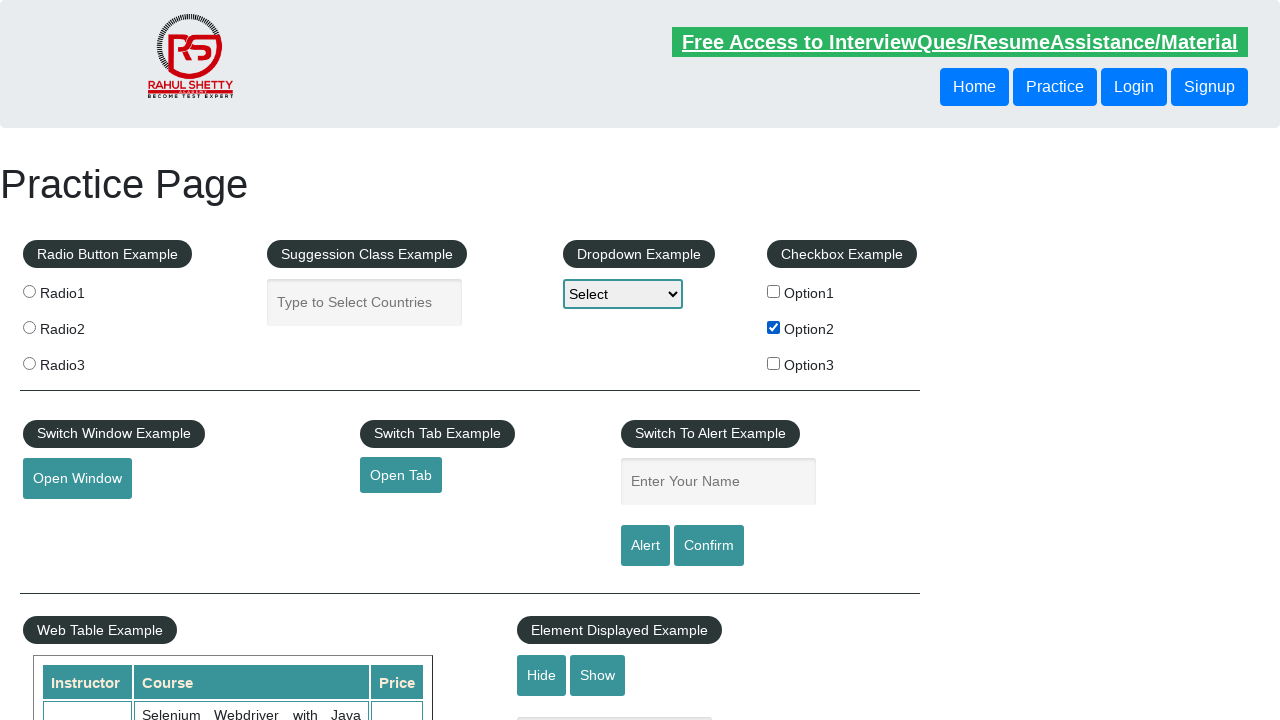